Tests geolocation functionality when permission is blocked by clicking the geolocation button.

Starting URL: https://the-internet.herokuapp.com/geolocation

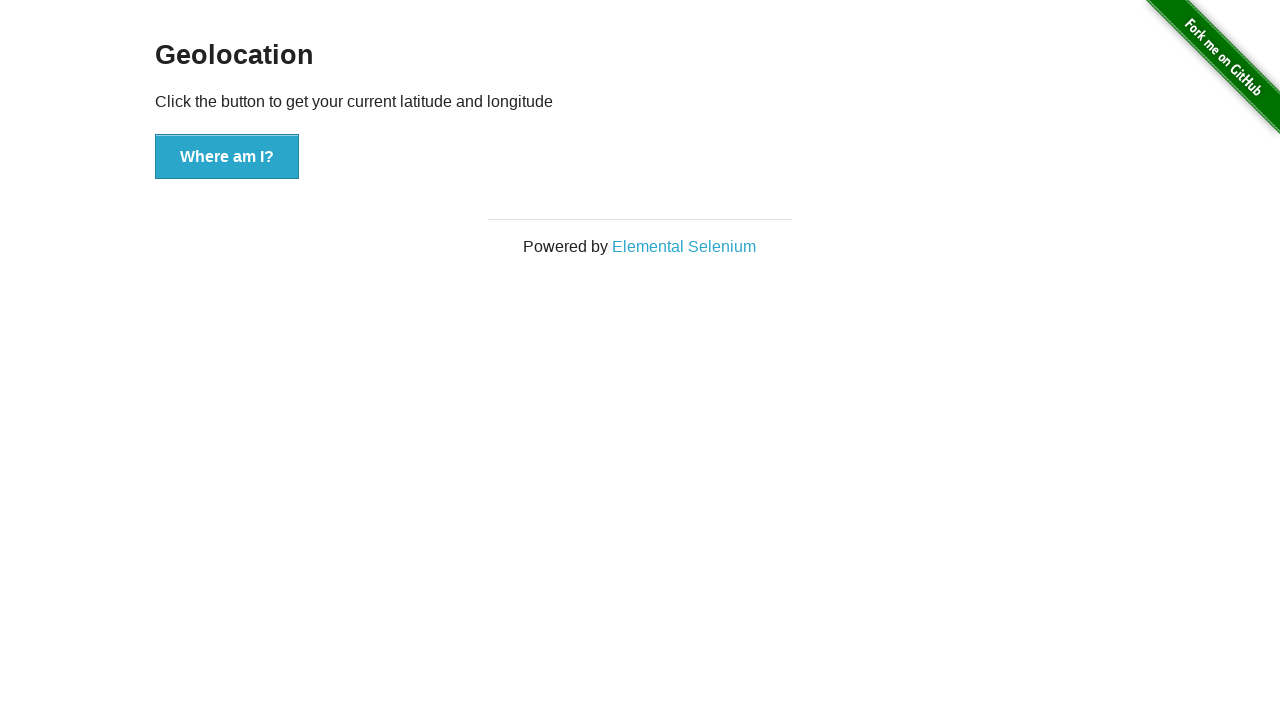

Clicked geolocation button at (227, 157) on button
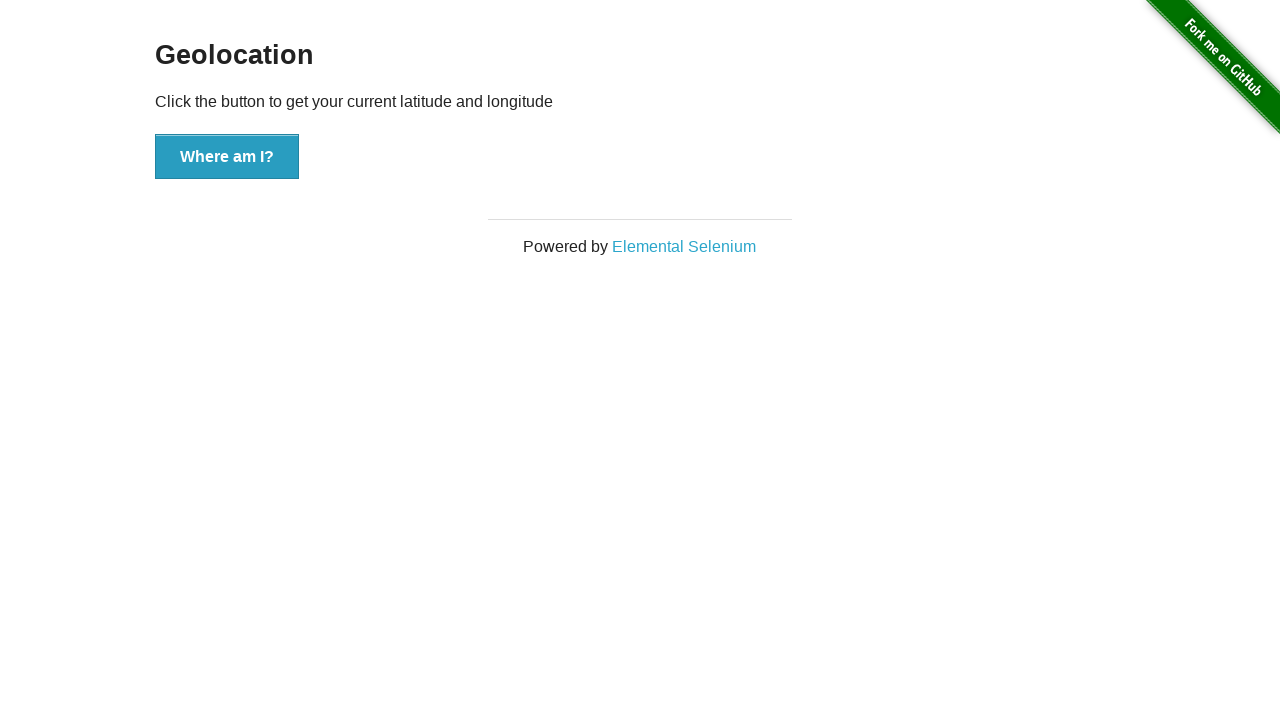

Waited 3 seconds to observe geolocation blocked behavior
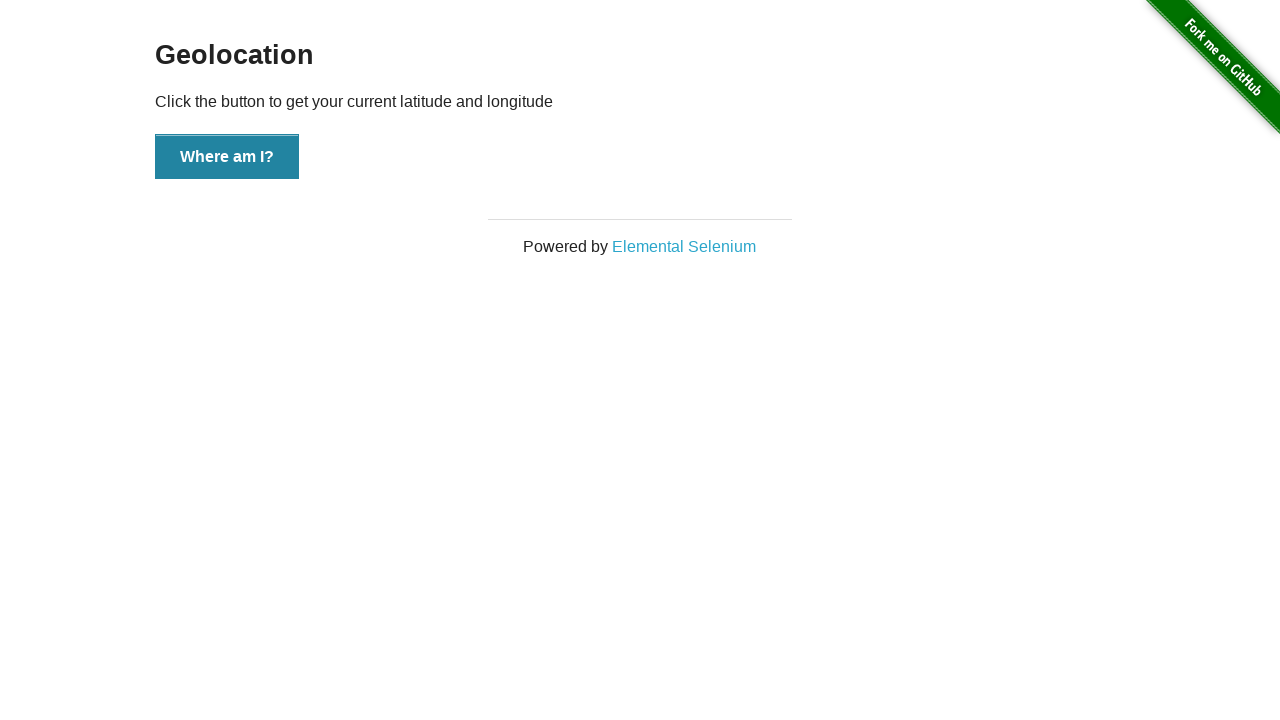

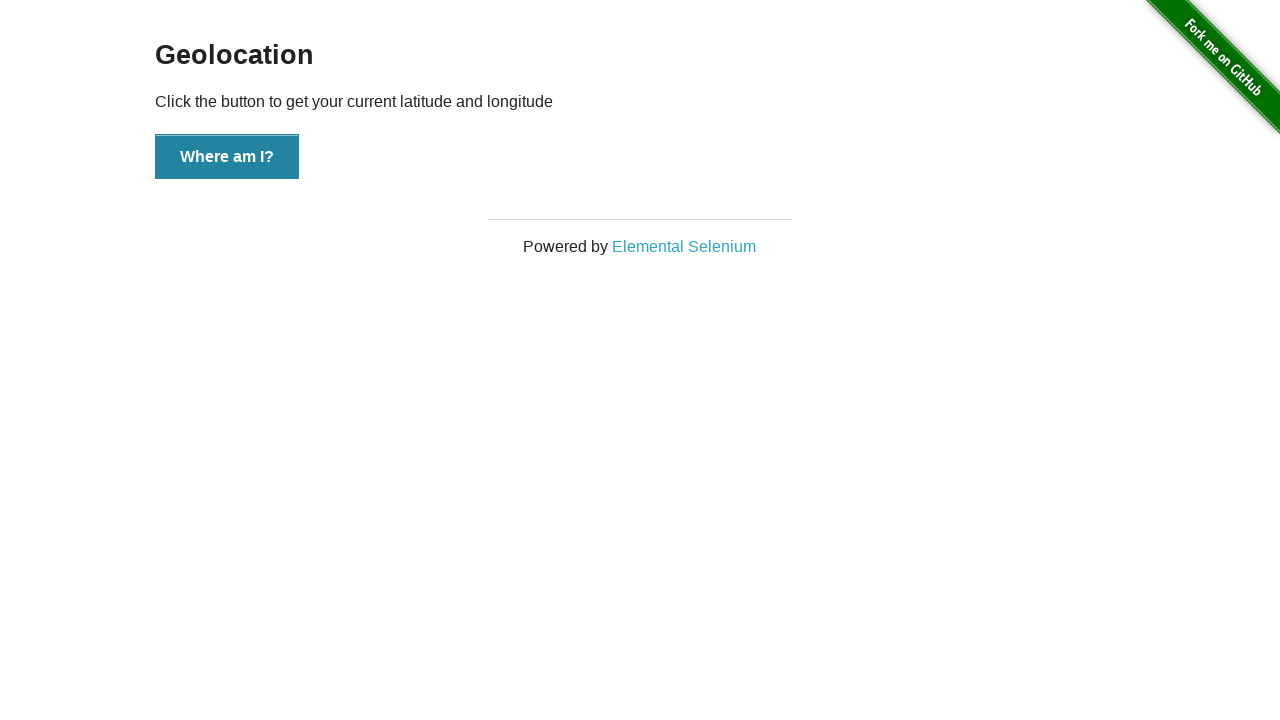